Tests dynamic loading by clicking start button and waiting for Hello World text with insufficient timeout

Starting URL: https://the-internet.herokuapp.com/dynamic_loading/1

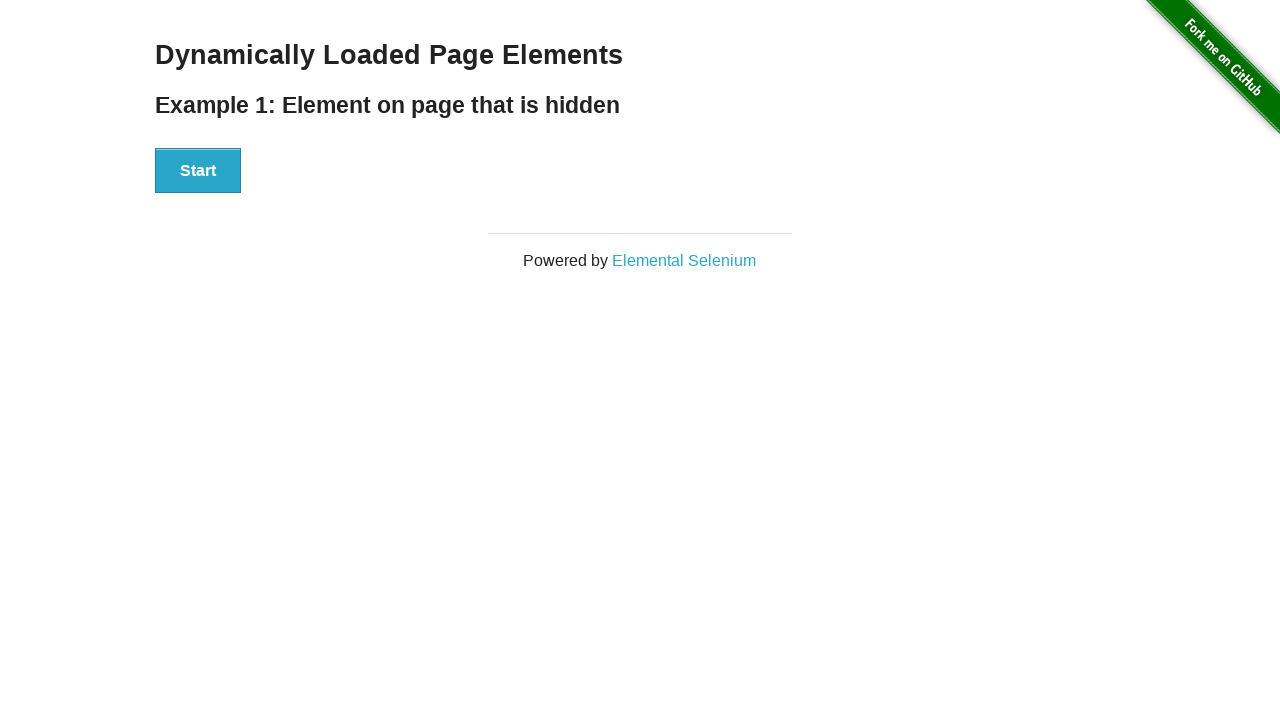

Navigated to dynamic loading test page
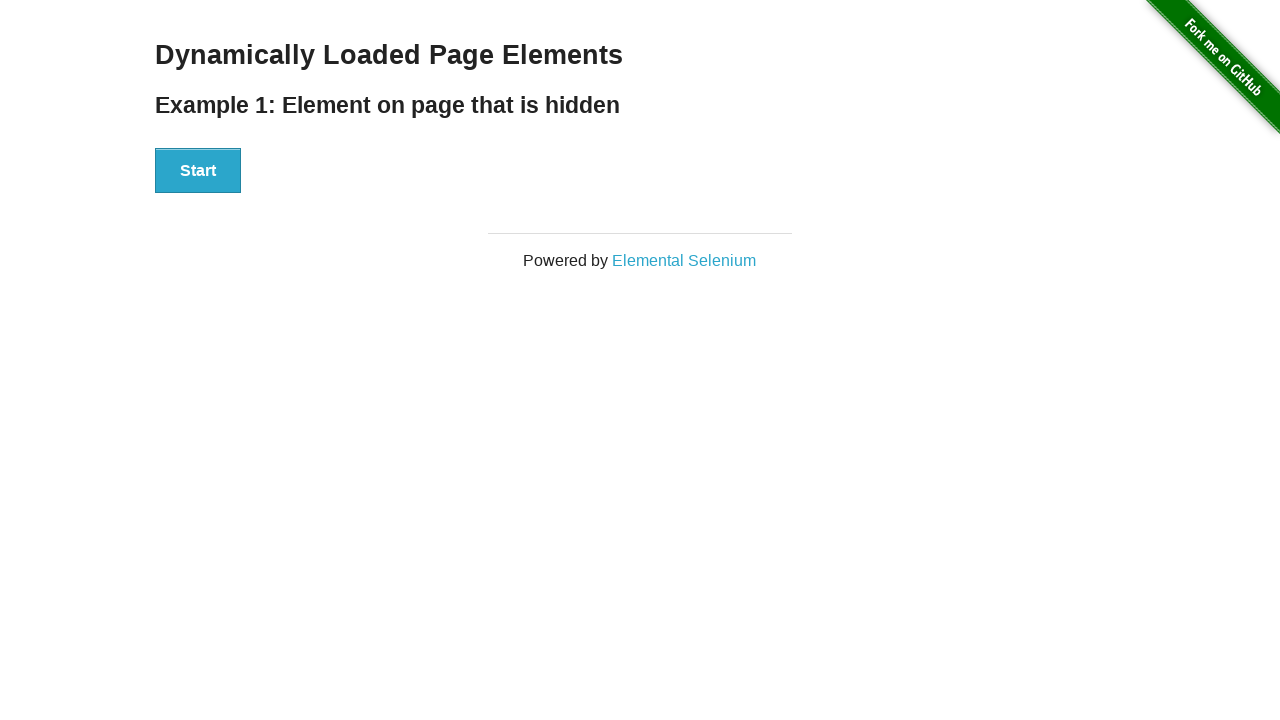

Clicked start button to trigger dynamic loading at (198, 171) on xpath=//div[@id='start']//button
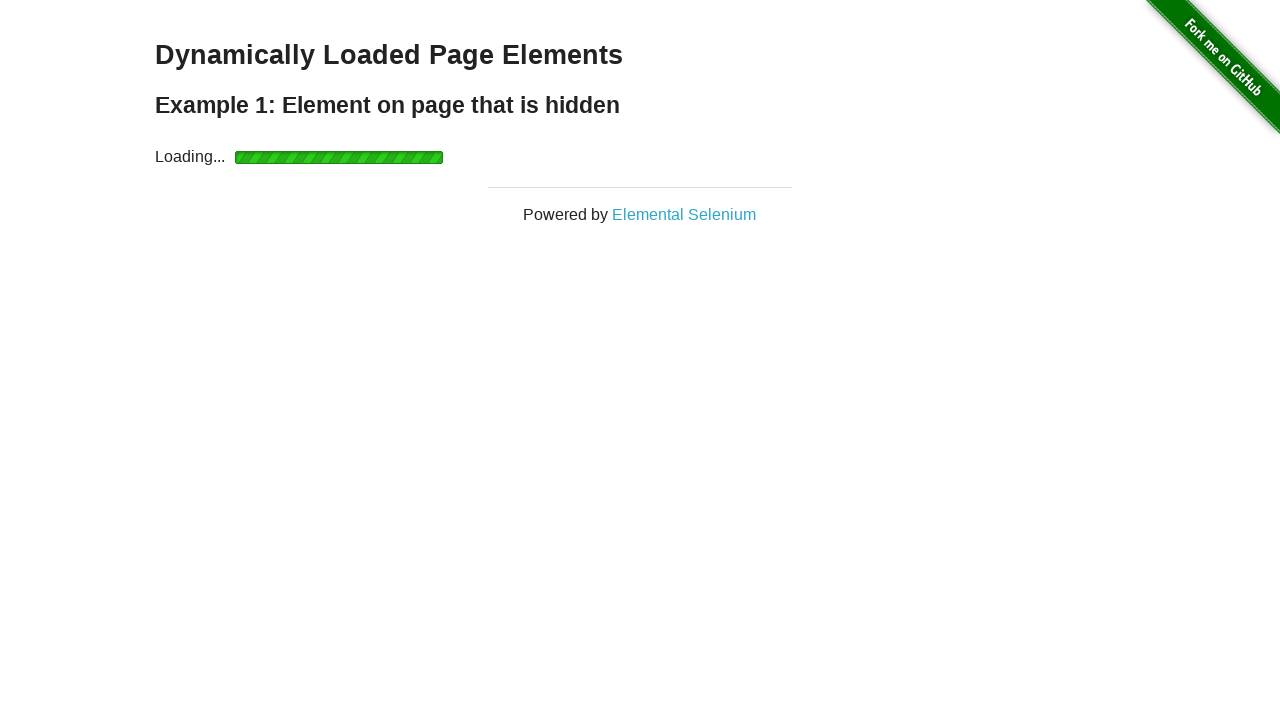

Timeout occurred waiting for Hello World element (expected with 1 second timeout)
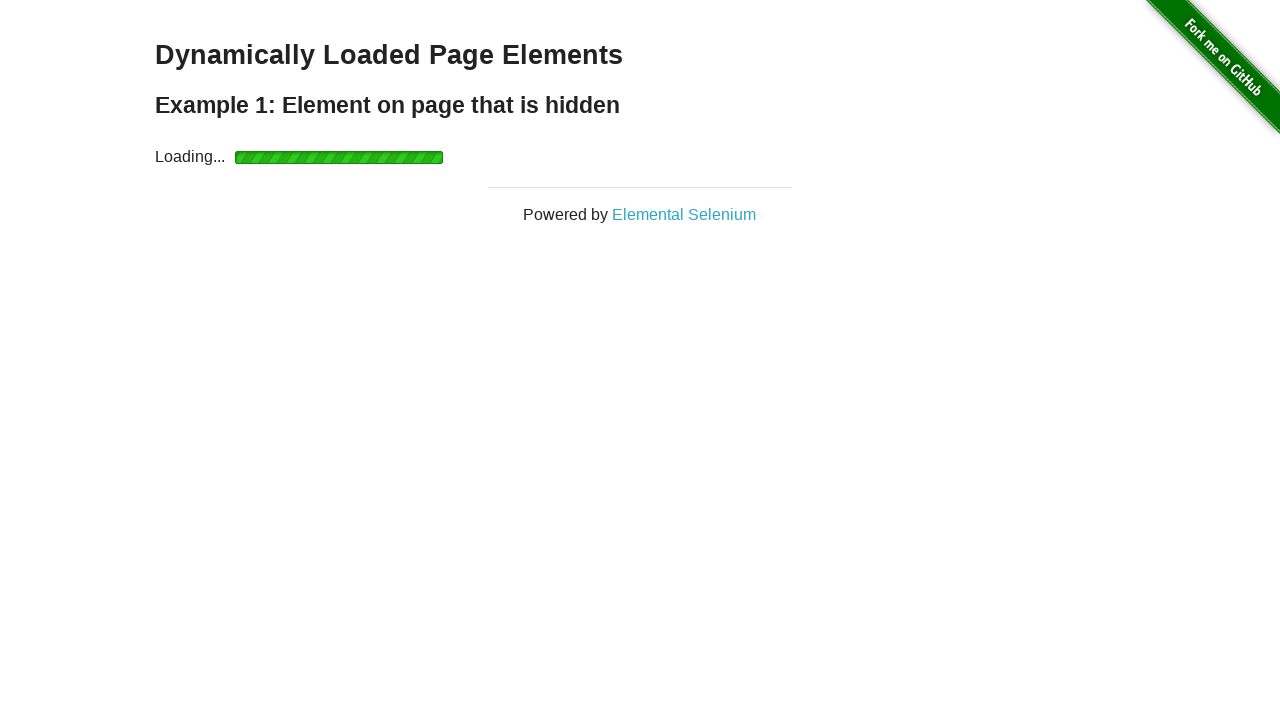

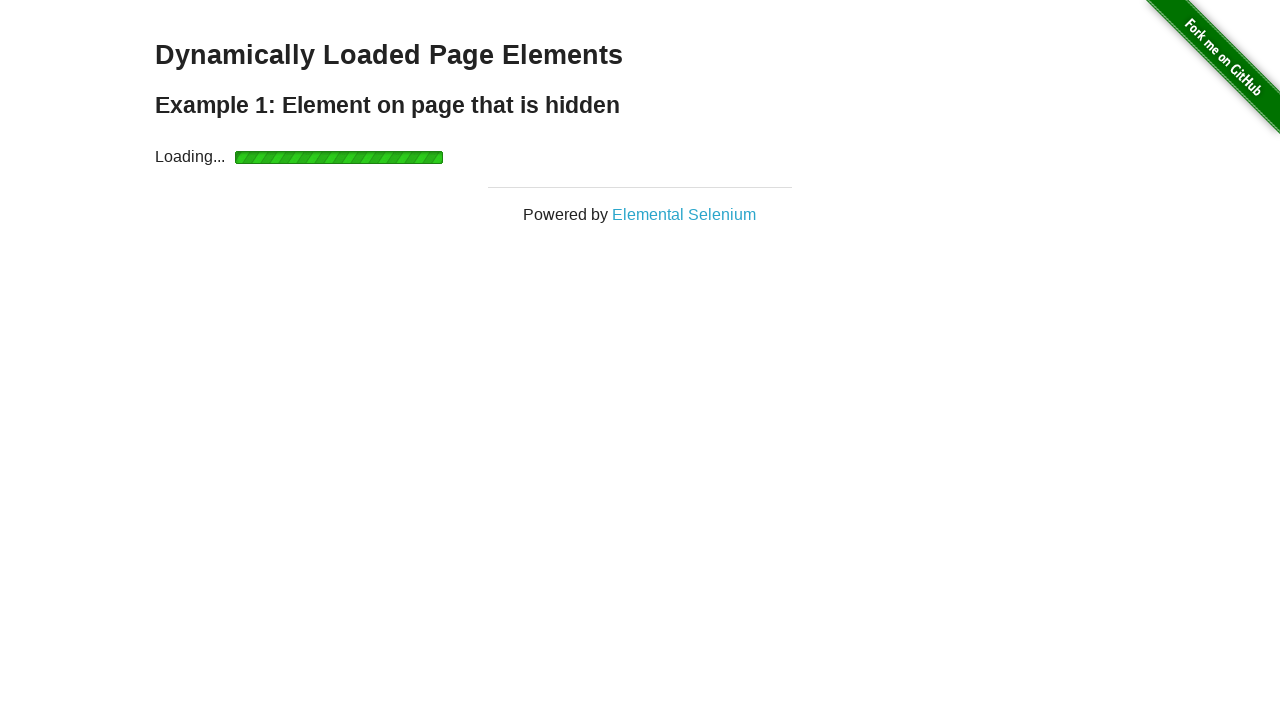